Tests filling out a registration form on a demo page by entering first name, last name, and email in the first block, then submitting and verifying success message.

Starting URL: http://suninjuly.github.io/registration1.html

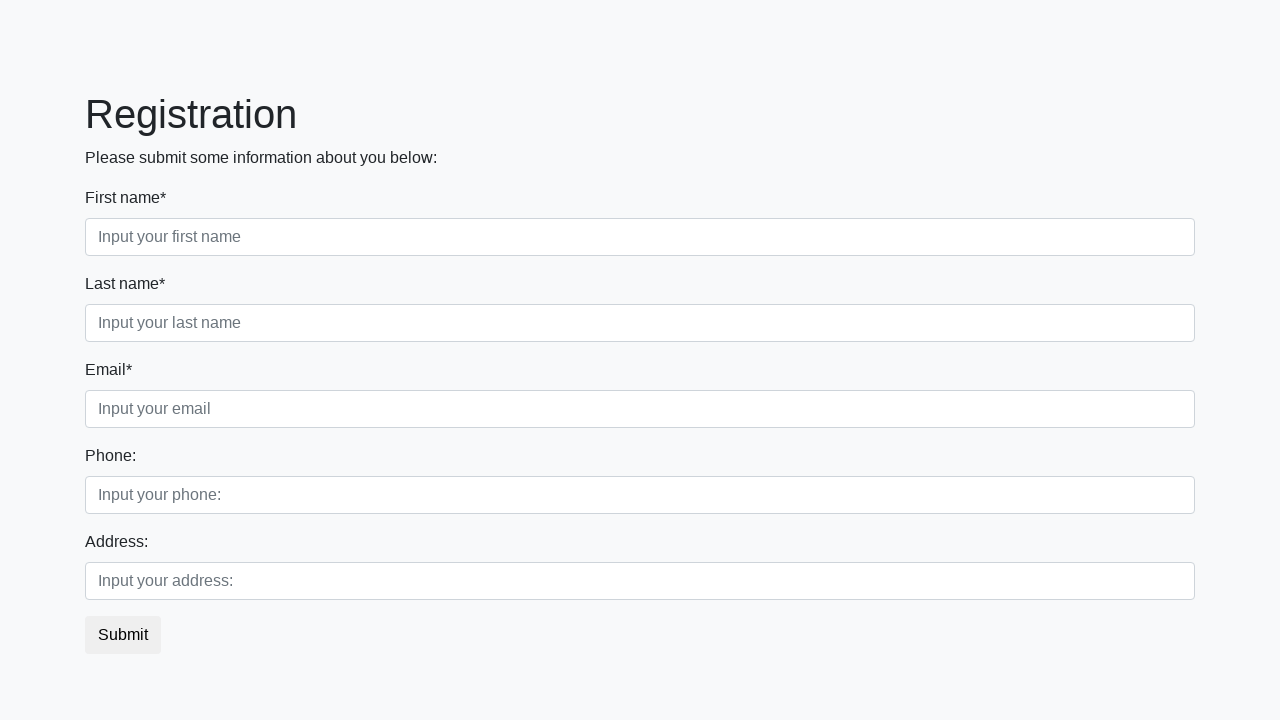

Filled first name field with 'Petrov' on //div[@class="first_block"]//input[@class="form-control first"]
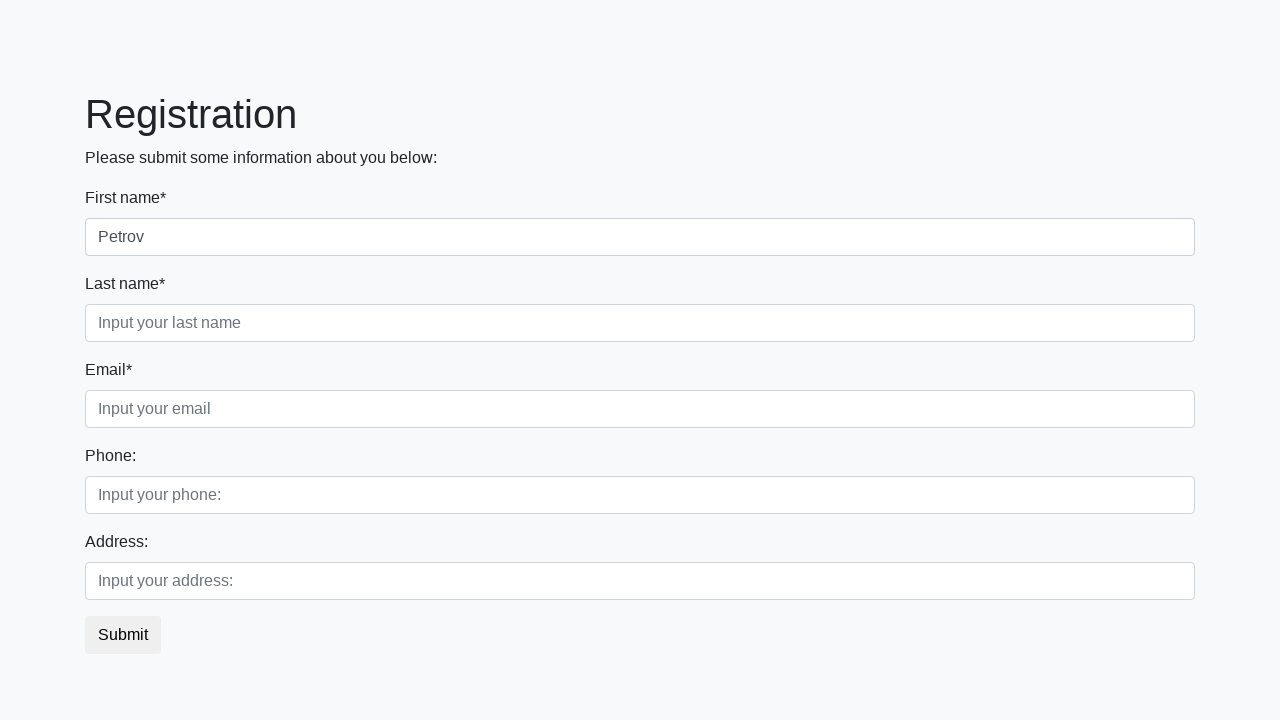

Filled last name field with 'Ivan' on //div[@class="first_block"]//input[@class="form-control second"]
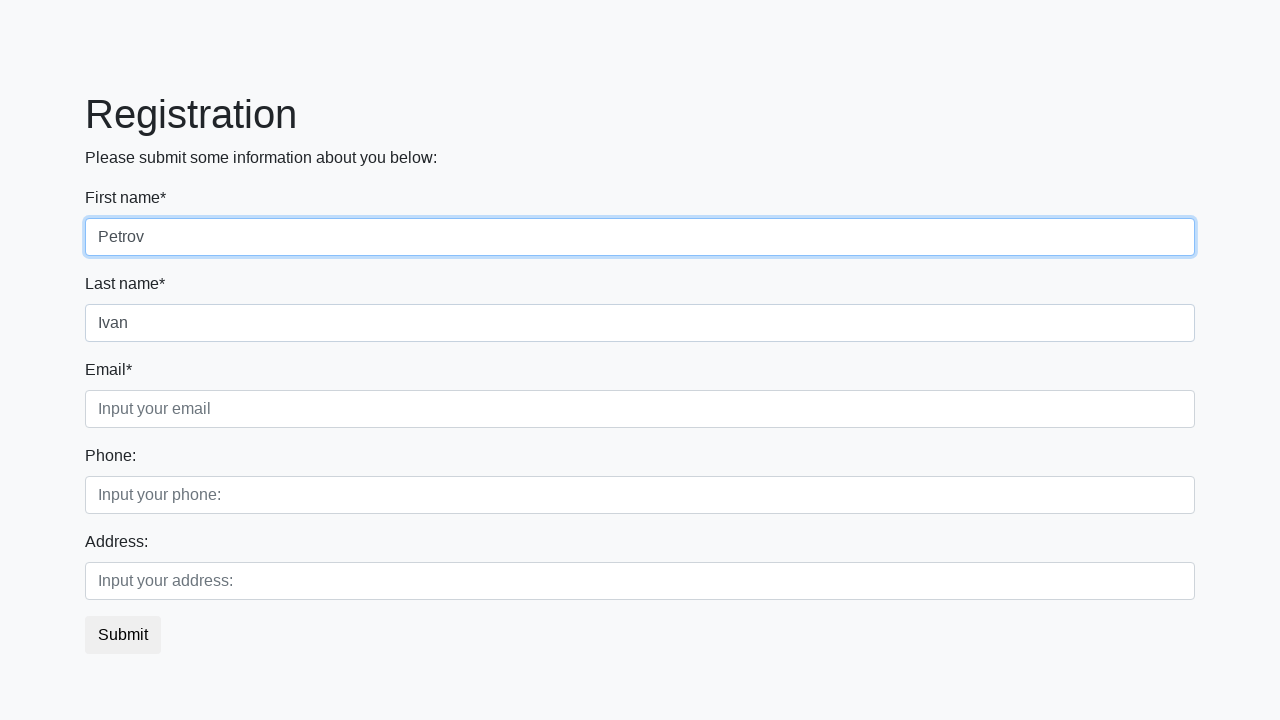

Filled email field with 'ivan.petrov@example.com' on //div[@class="first_block"]//input[@class="form-control third"]
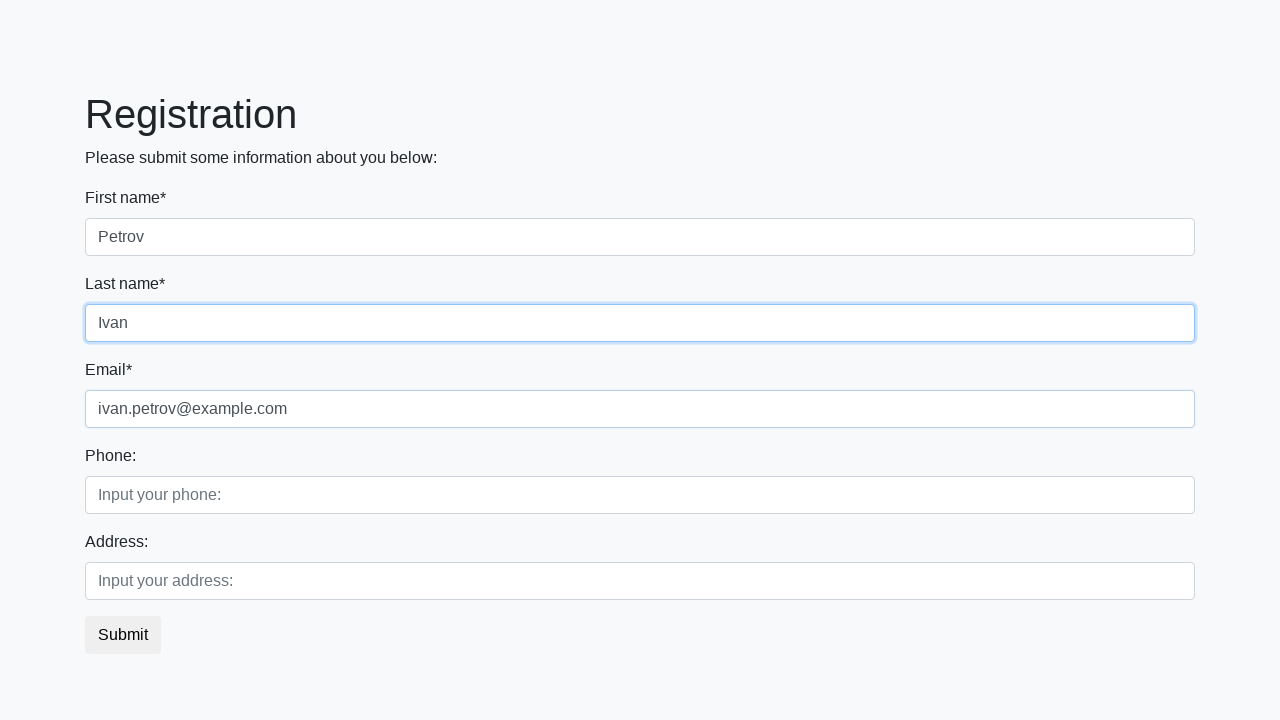

Clicked submit button to submit registration form at (123, 635) on button.btn
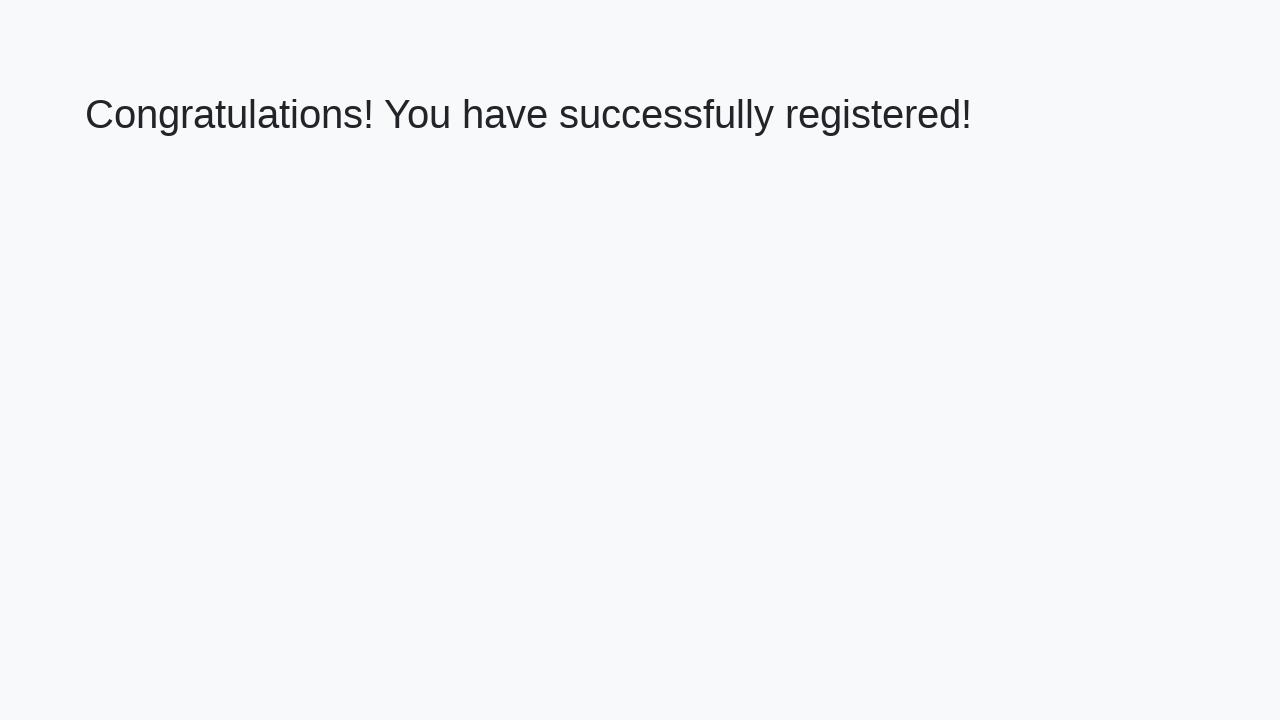

Success message appeared after form submission
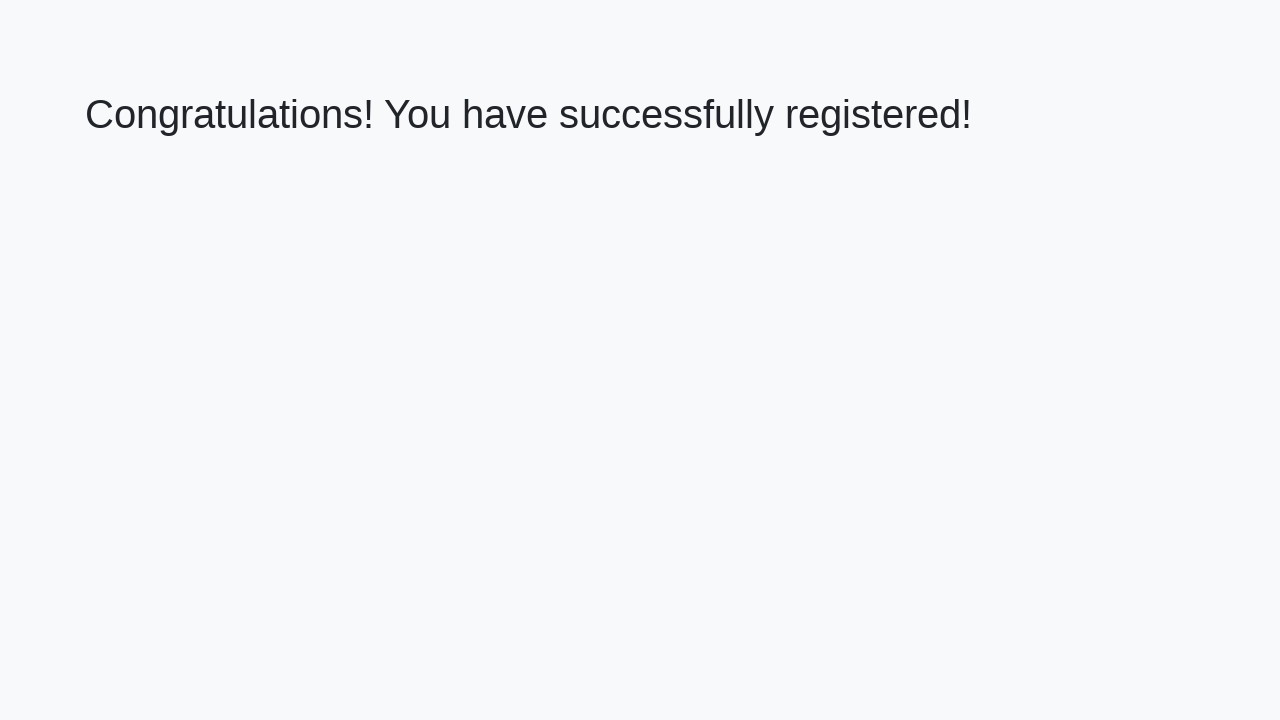

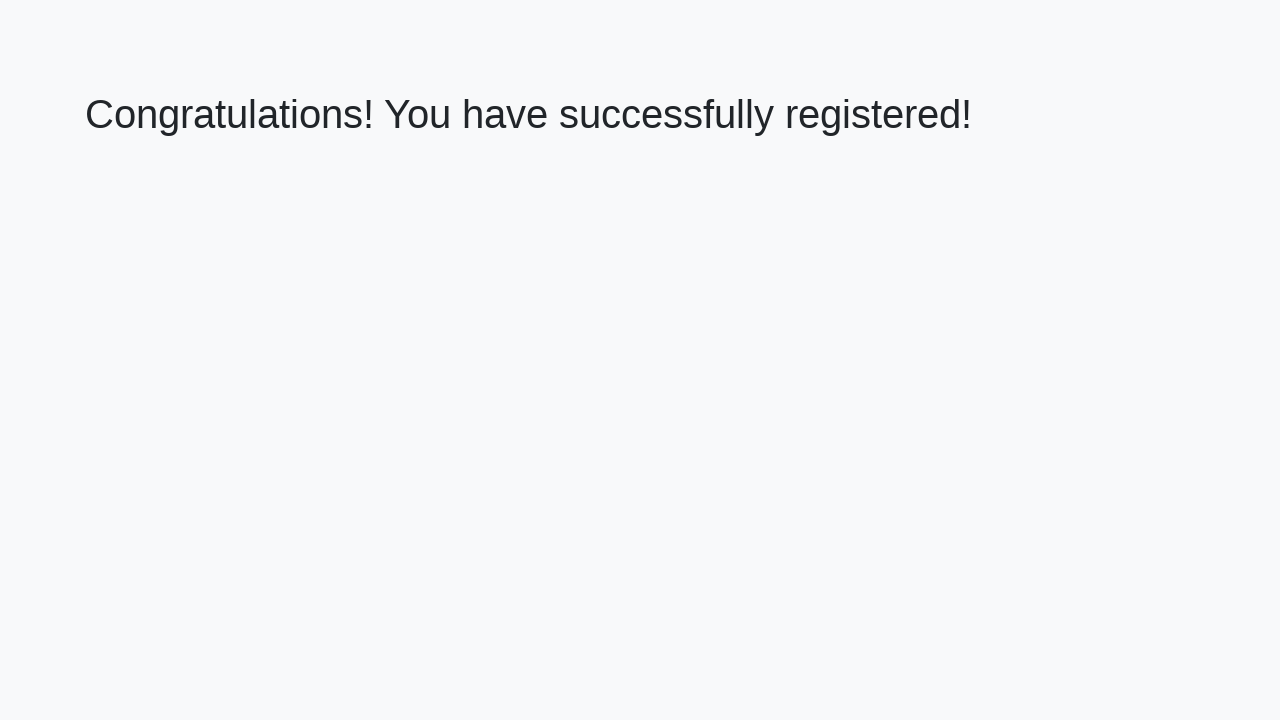